Tests product quantity functionality by viewing a product, increasing its quantity to 4, adding it to cart, and verifying the product appears in the cart with the correct quantity.

Starting URL: https://automationexercise.com/

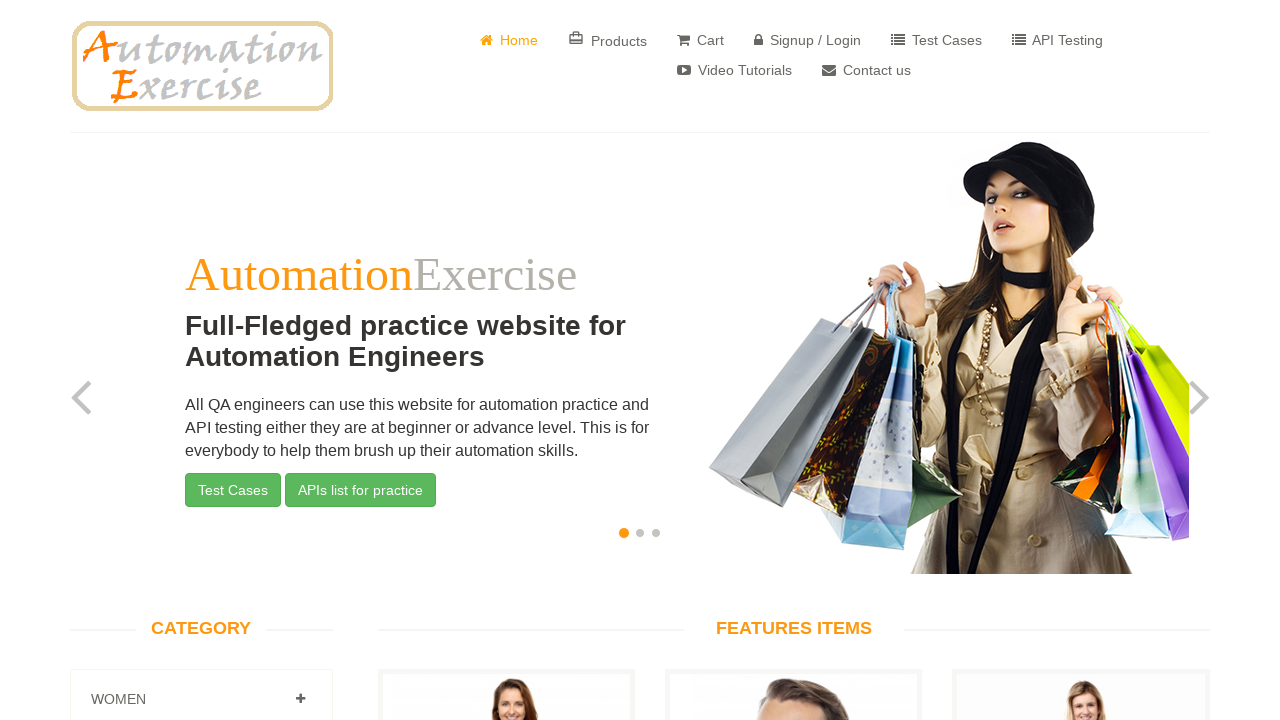

Verified home page URL is correct
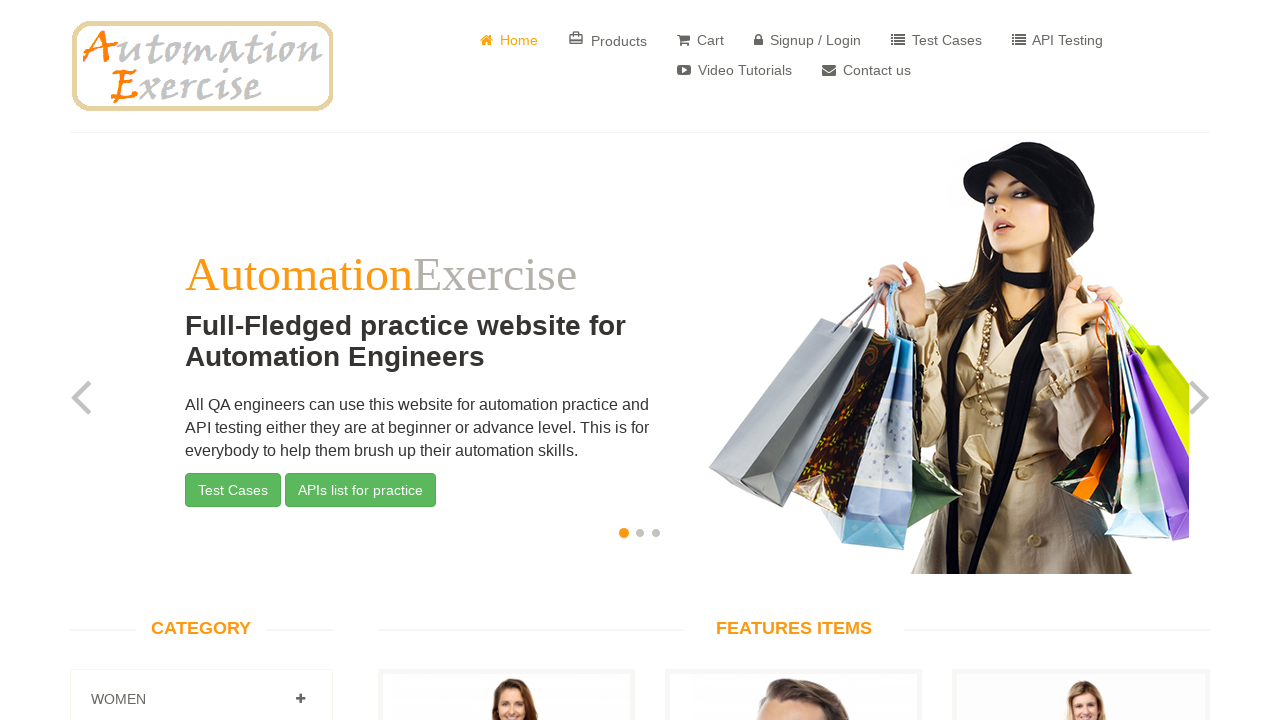

Scrolled 5th product 'View Product' button into view
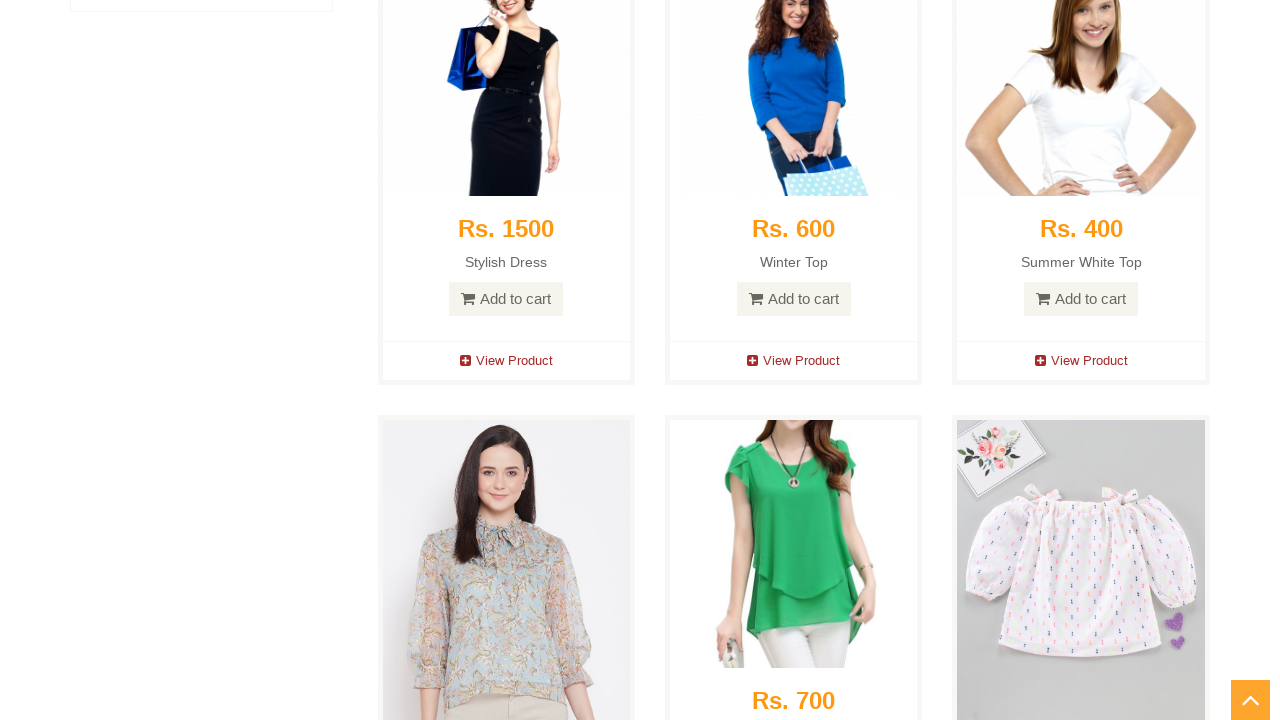

Waited 1000ms for page to stabilize
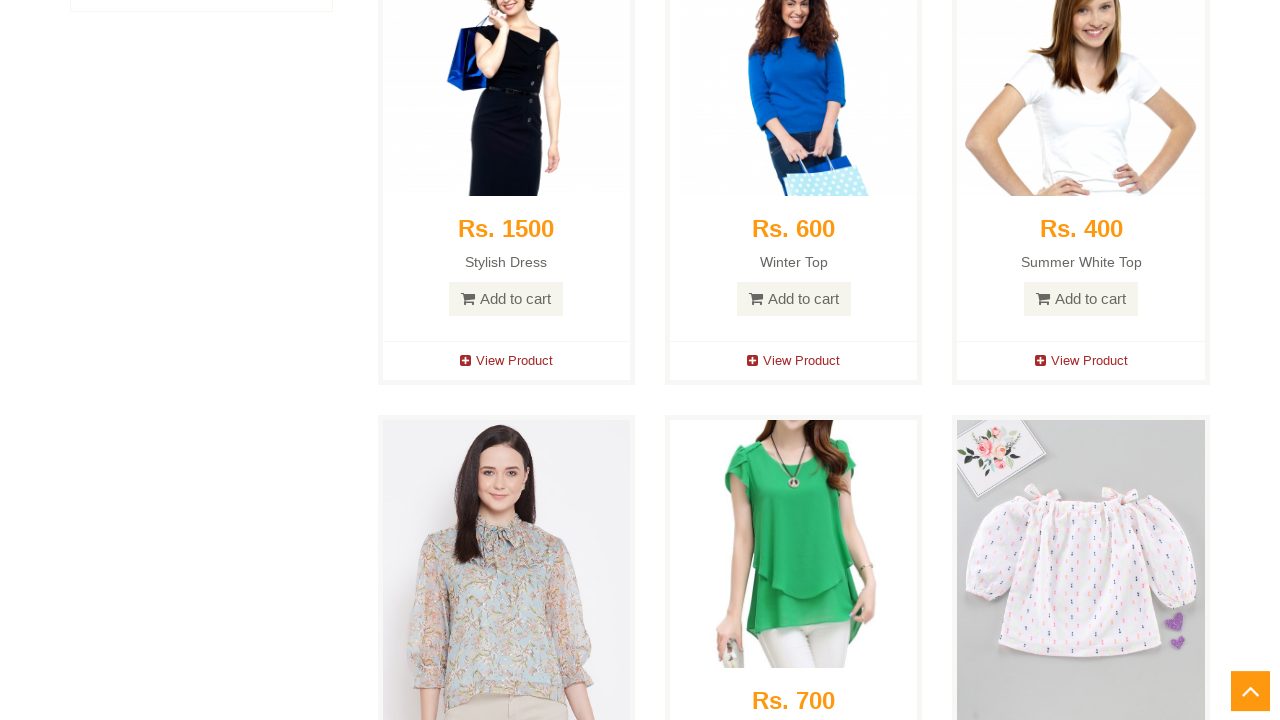

Clicked 'View Product' button for 5th product at (753, 360) on (//i[@class='fa fa-plus-square'])[5]
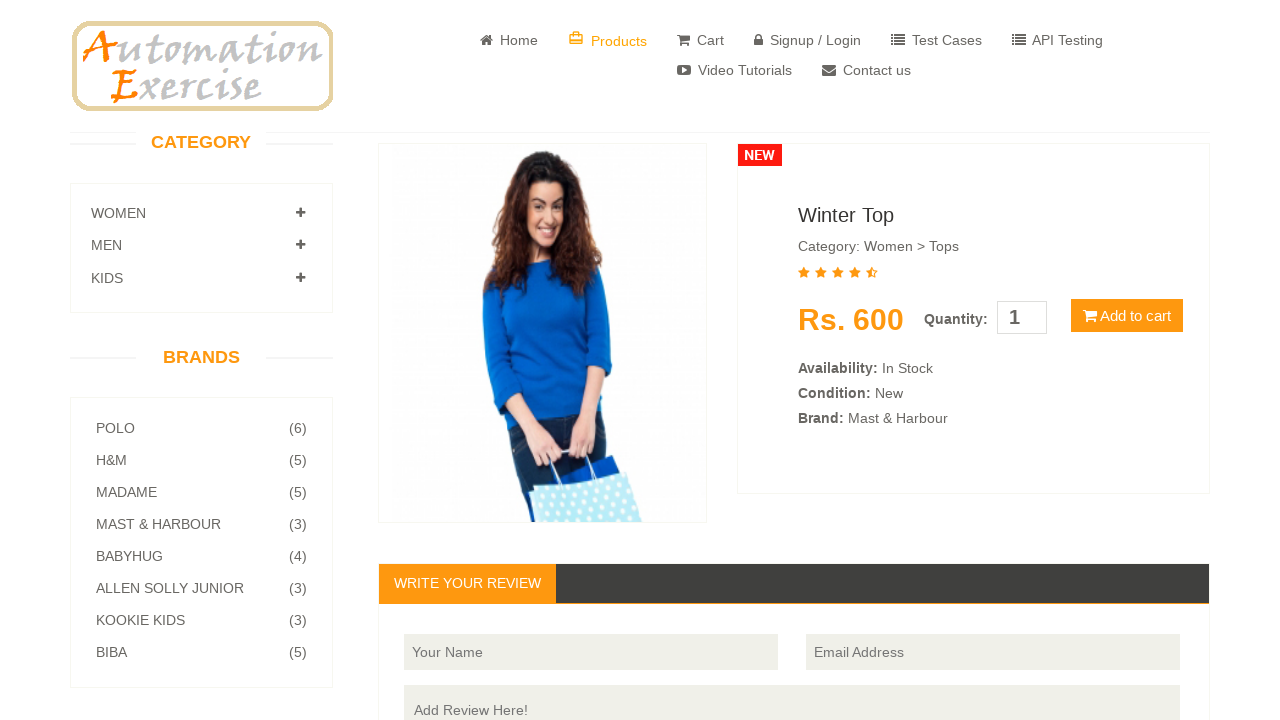

Product detail page loaded
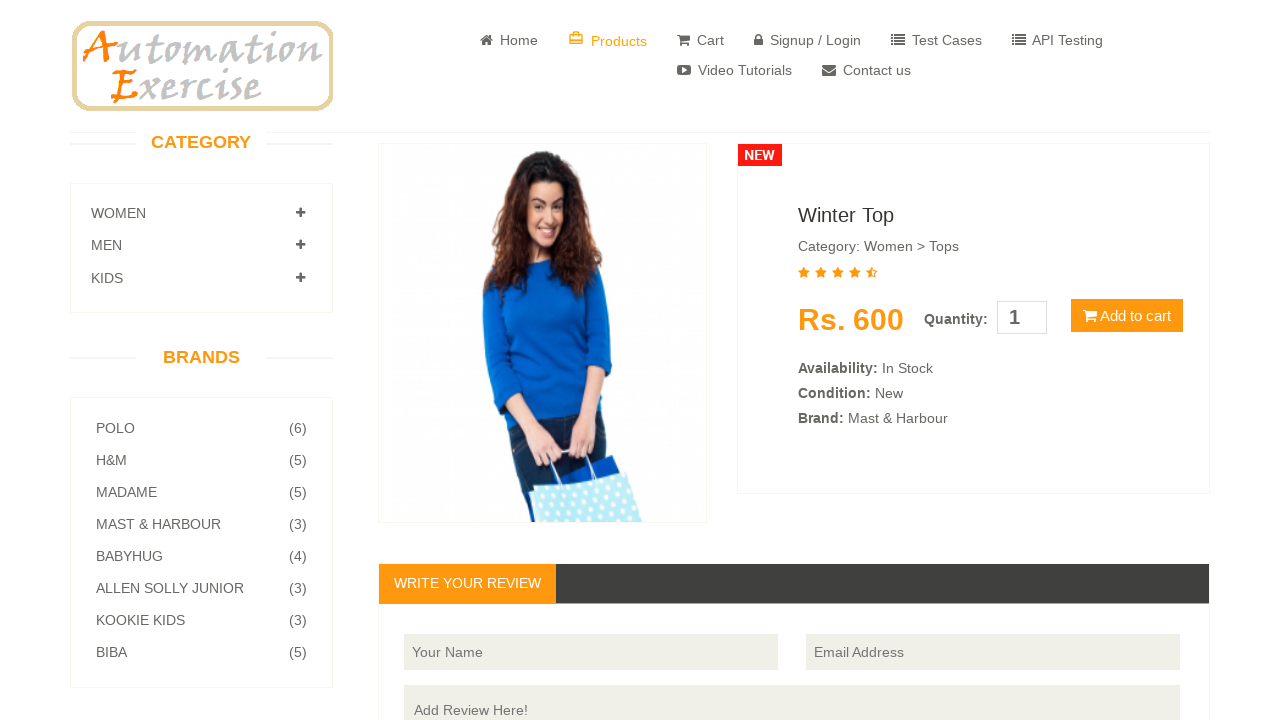

Cleared quantity input field on #quantity
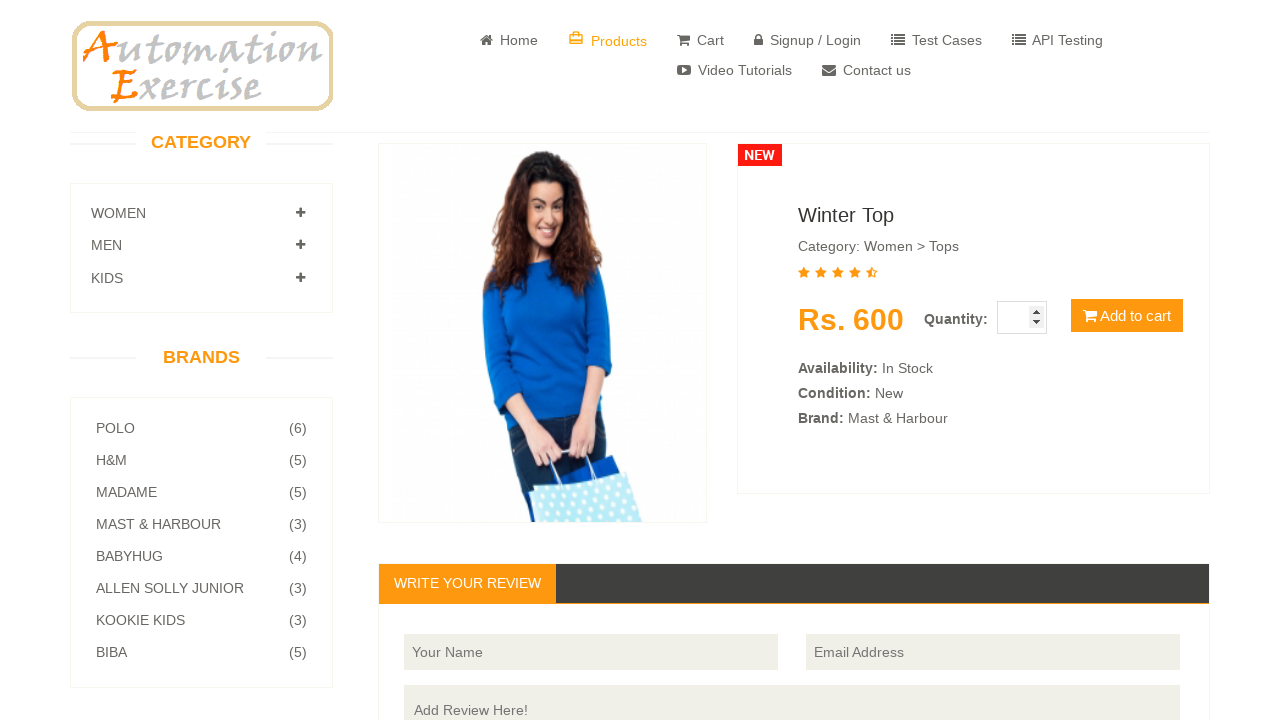

Set product quantity to 4 on #quantity
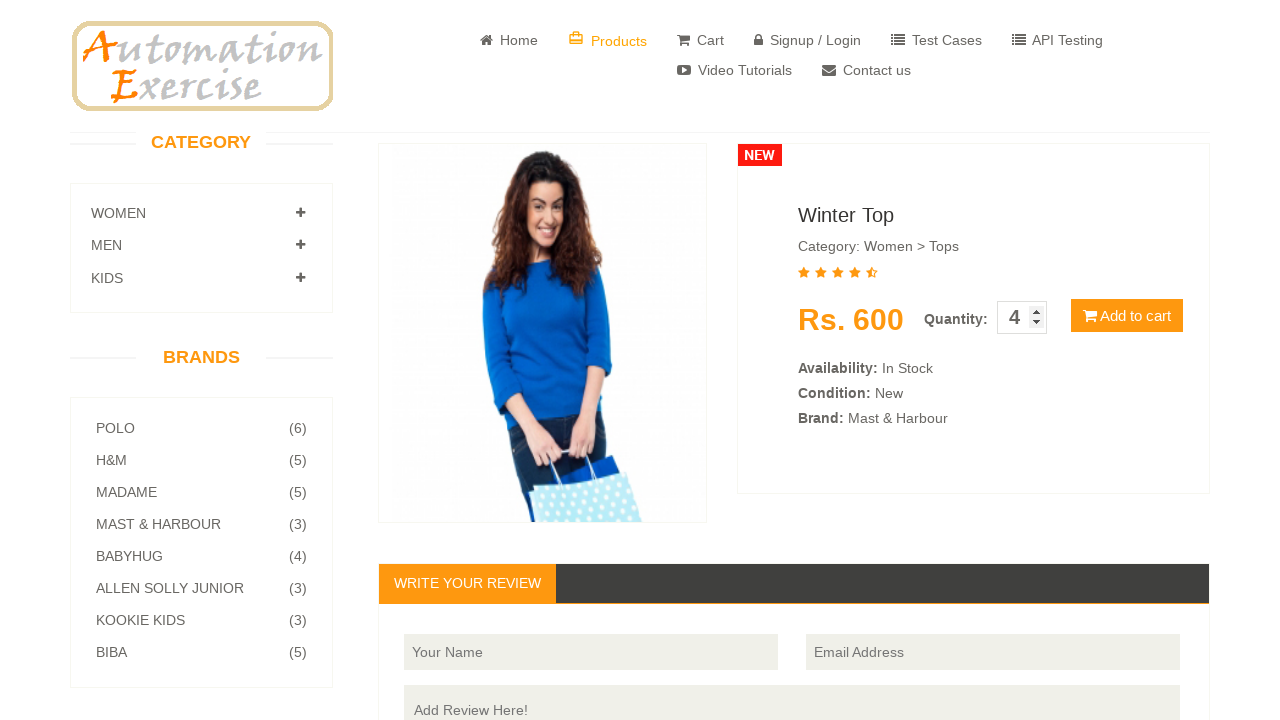

Clicked 'Add to cart' button at (1127, 316) on button.btn.btn-default.cart
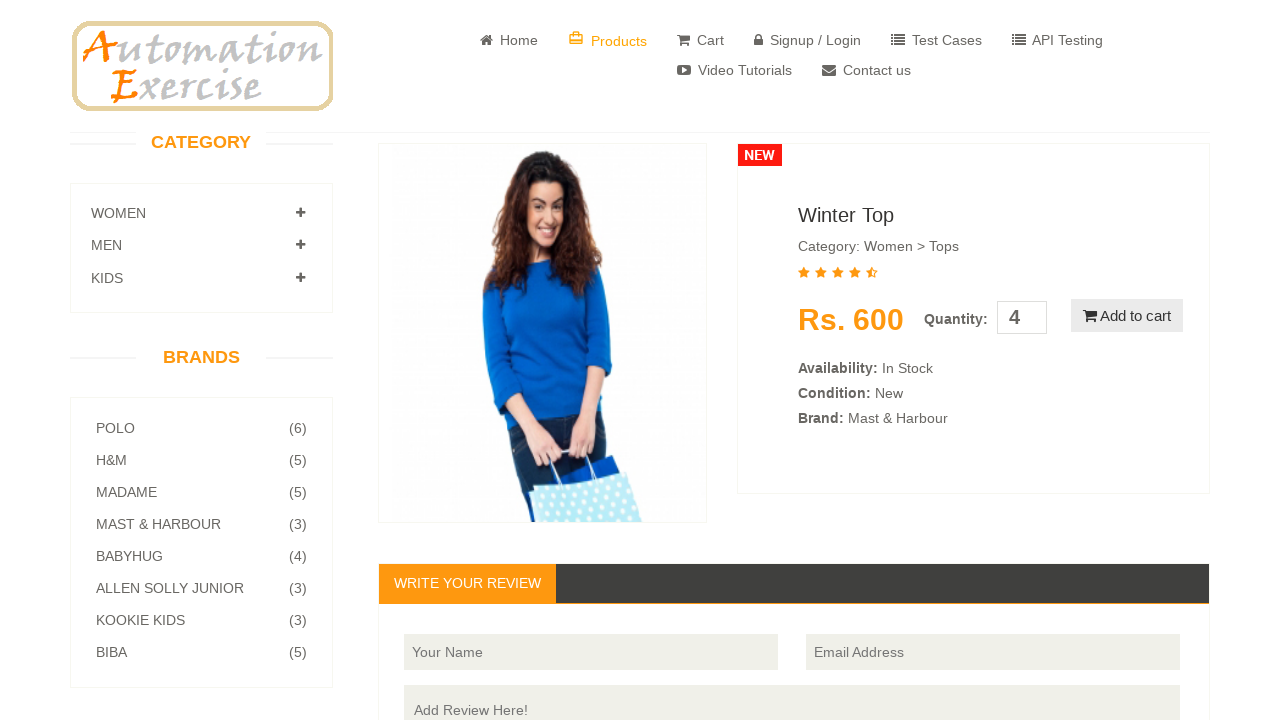

Clicked 'View Cart' button in modal at (640, 242) on (//a[@href='/view_cart'])[2]
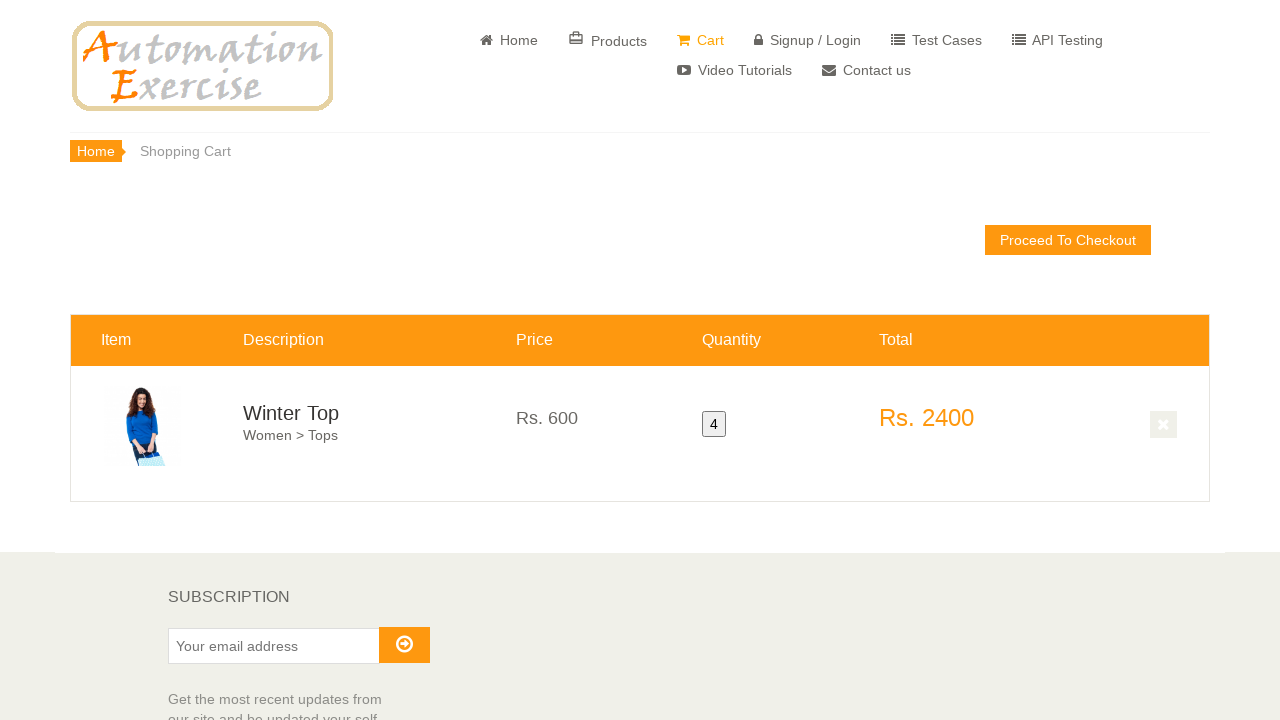

Verified product is displayed in cart with correct quantity
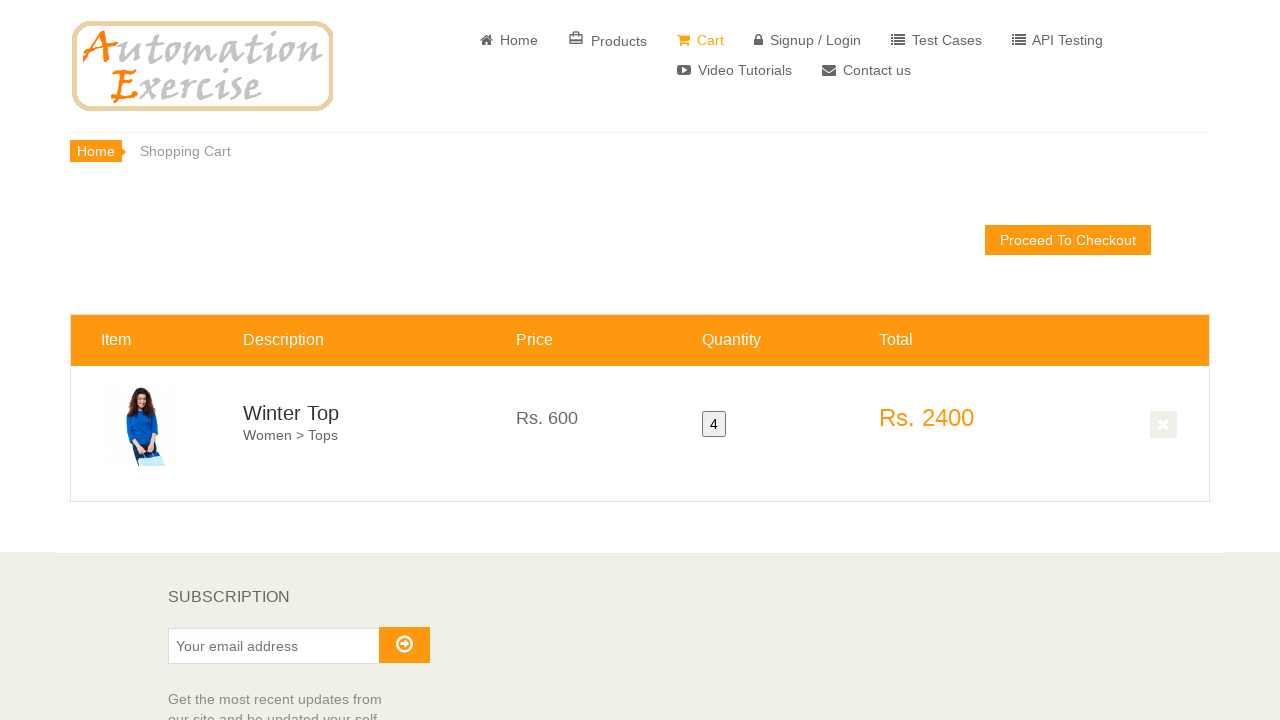

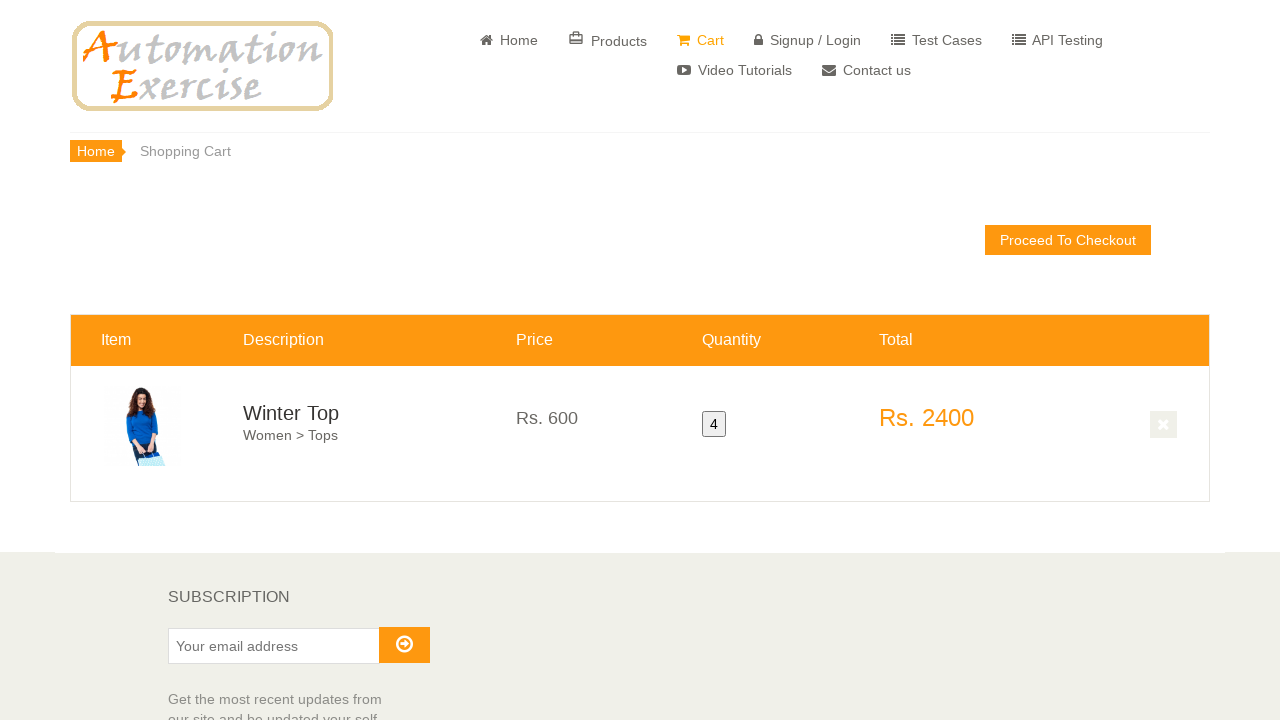